Navigates to the Sarkari Result website and retrieves all frames on the page to verify frame detection functionality.

Starting URL: https://www.sarkariresult.com/

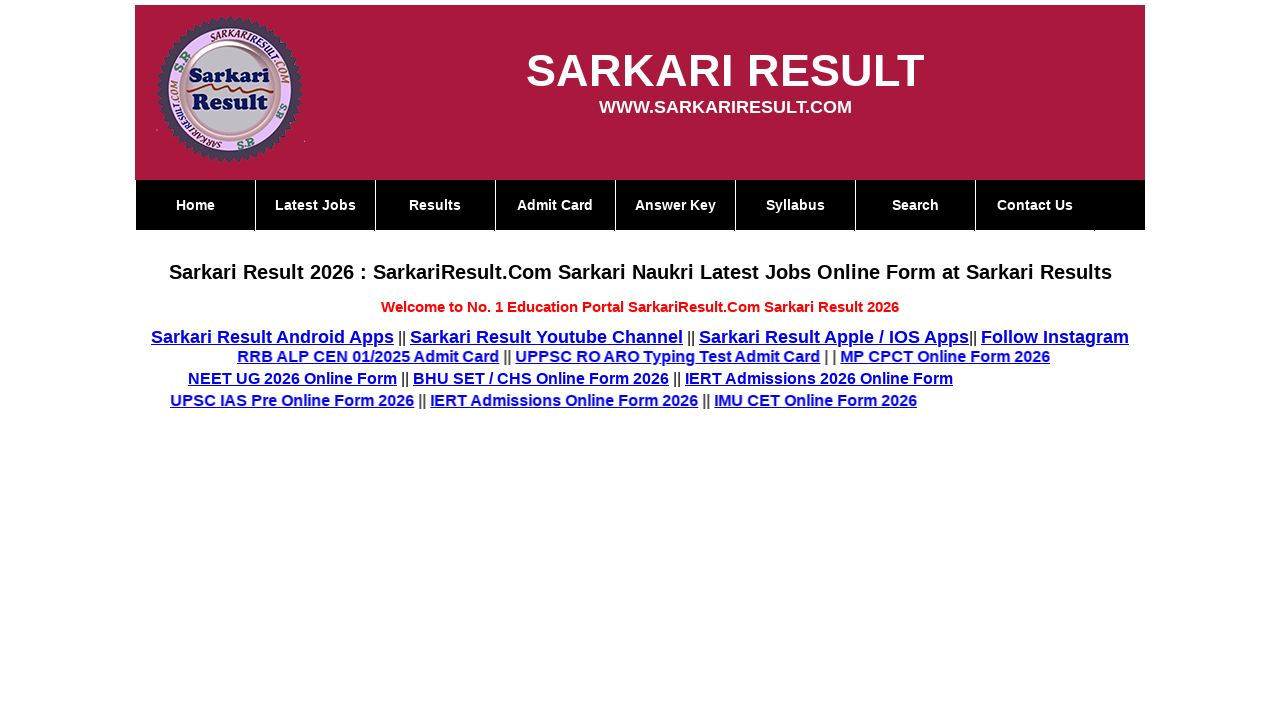

Navigated to Sarkari Result website
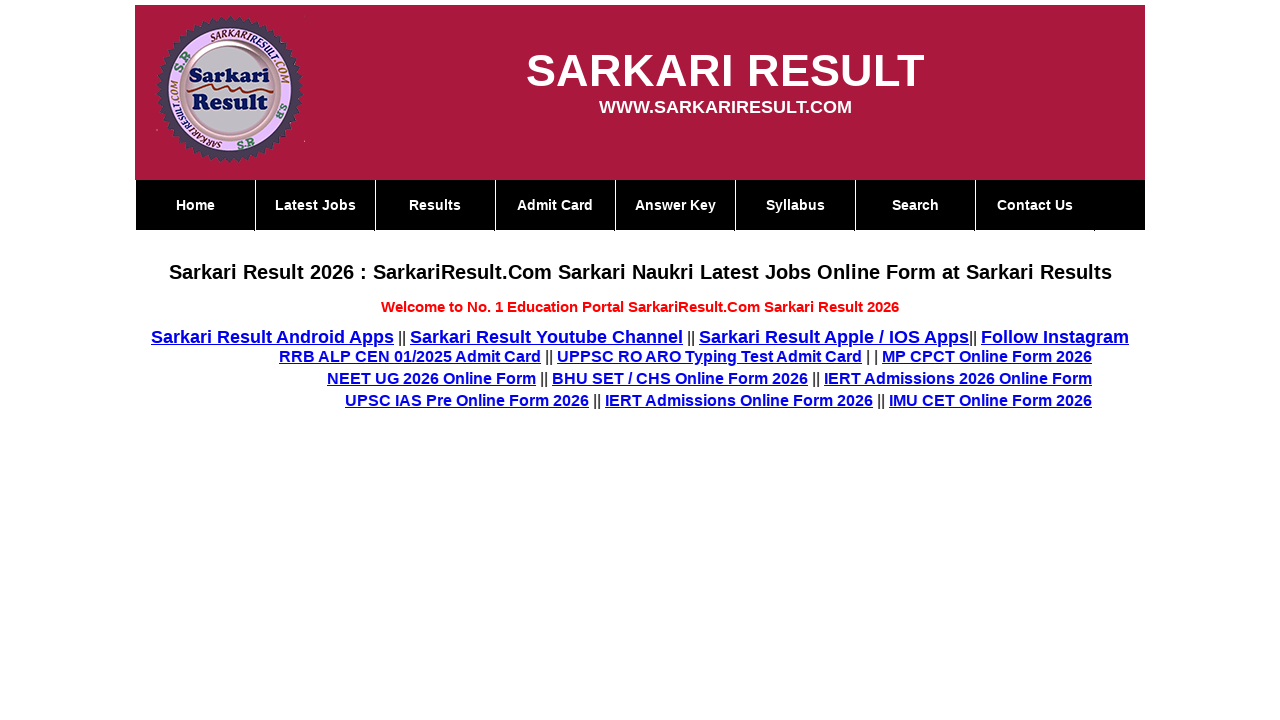

Retrieved all frames on the page - found 5 frame(s)
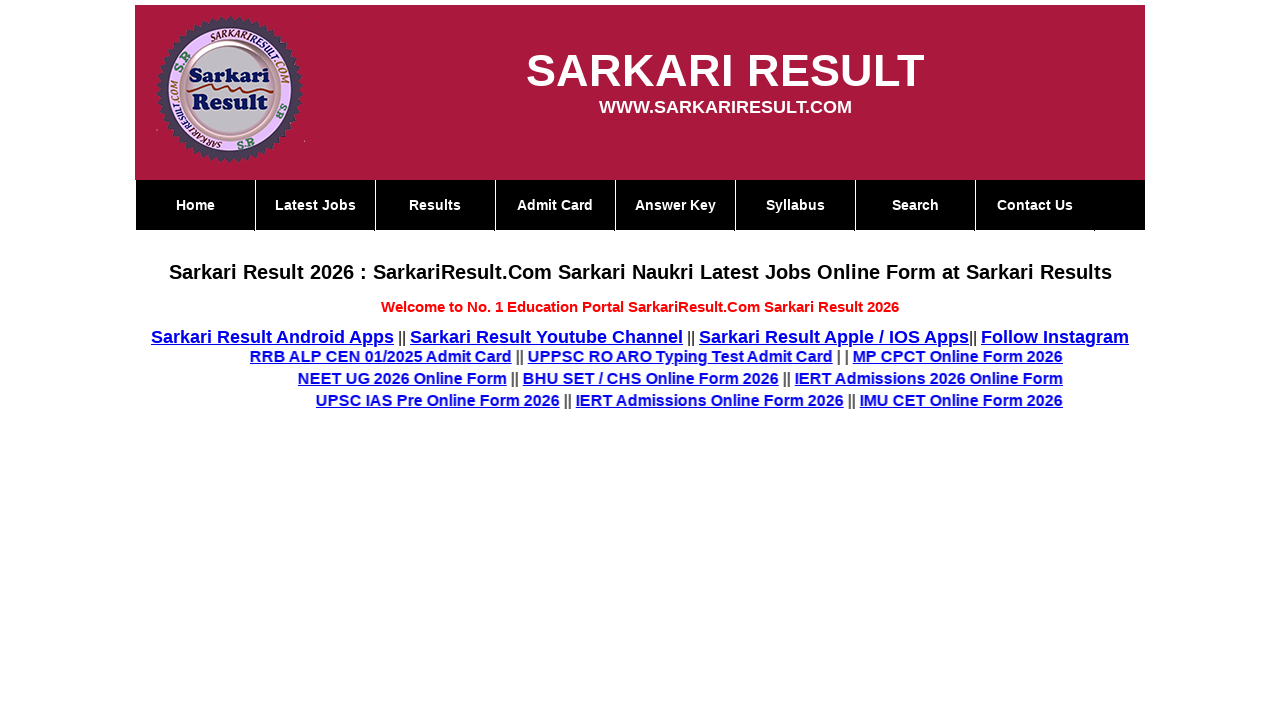

Verified that page has at least one frame
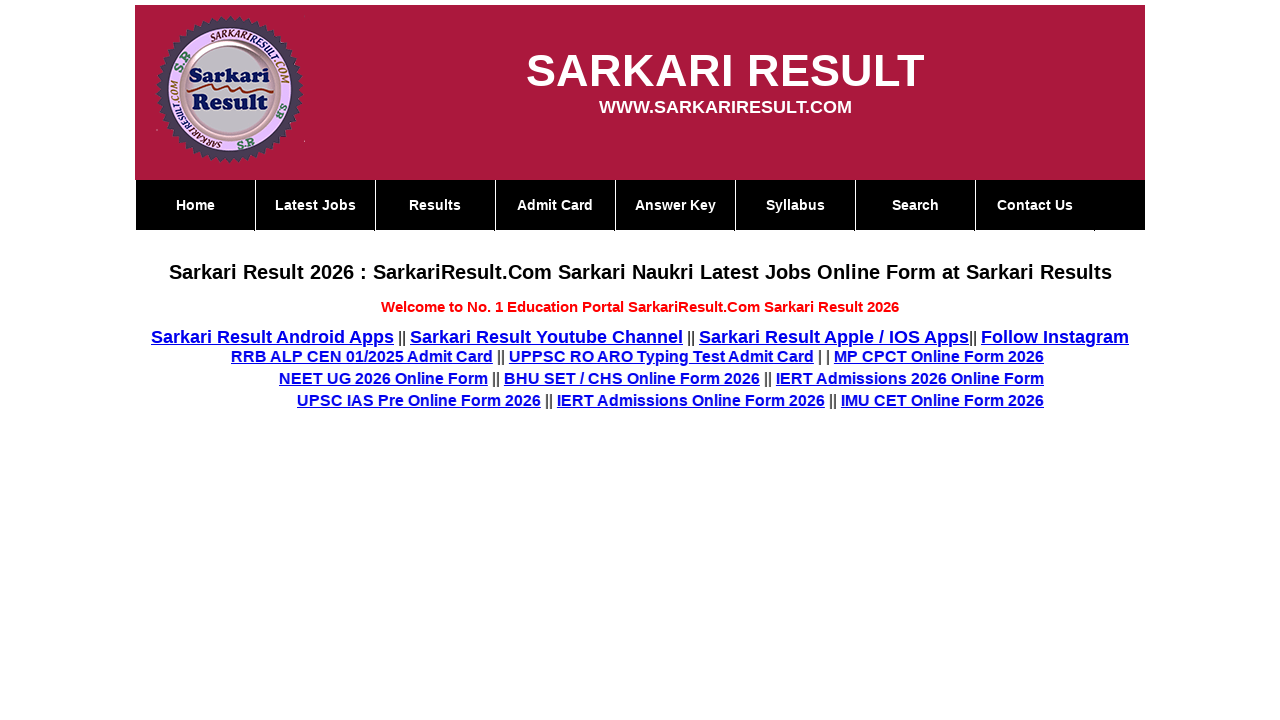

Page fully loaded - DOM content parsed
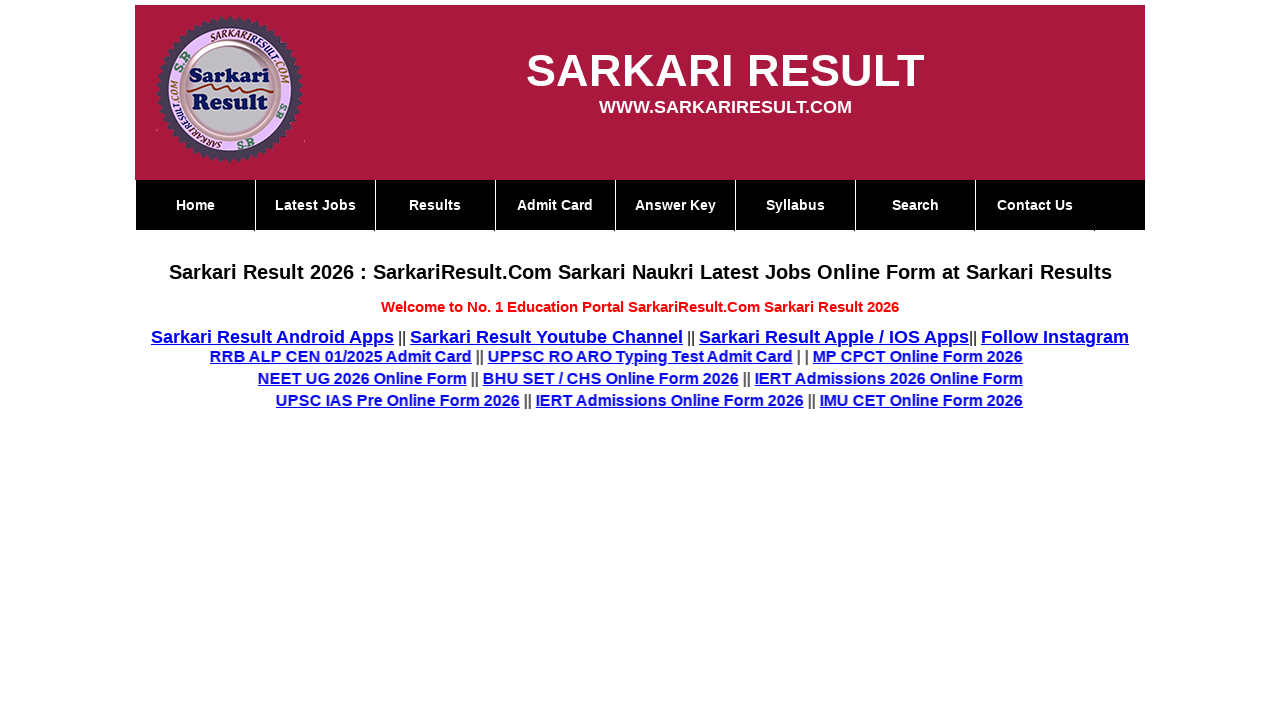

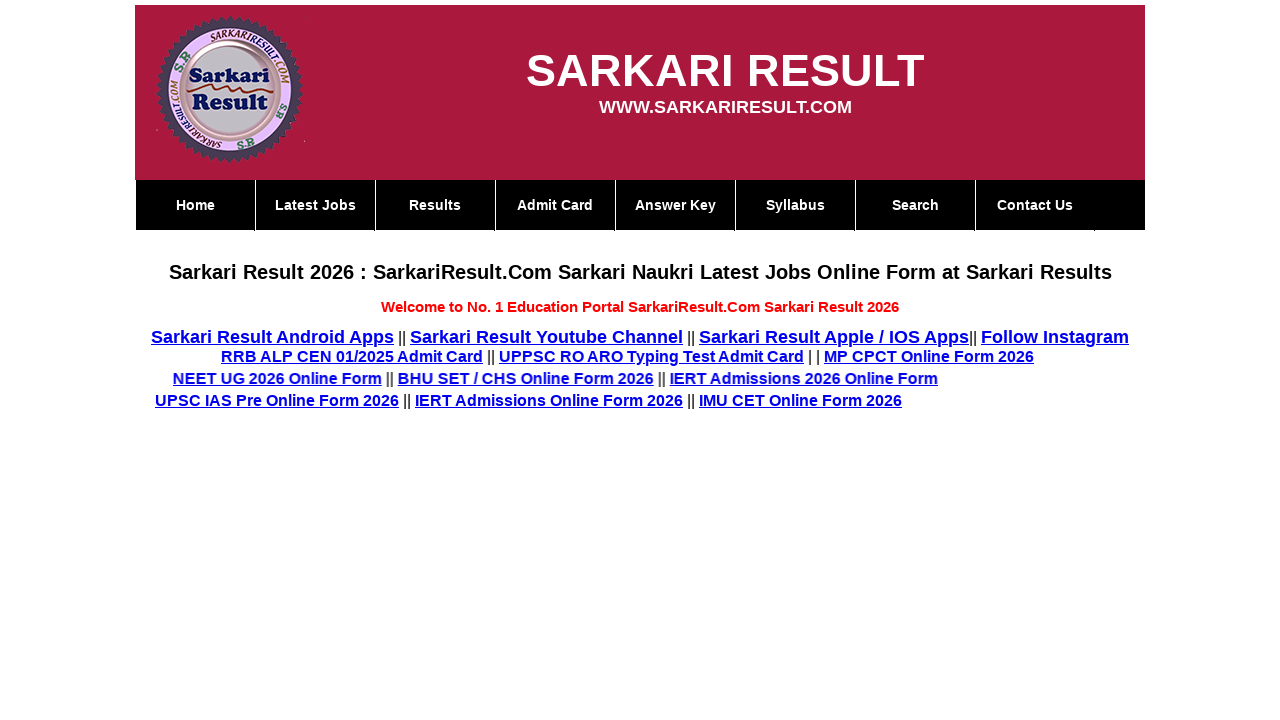